Tests textarea field by entering multiline text and verifying the value

Starting URL: https://www.selenium.dev/selenium/web/web-form.html

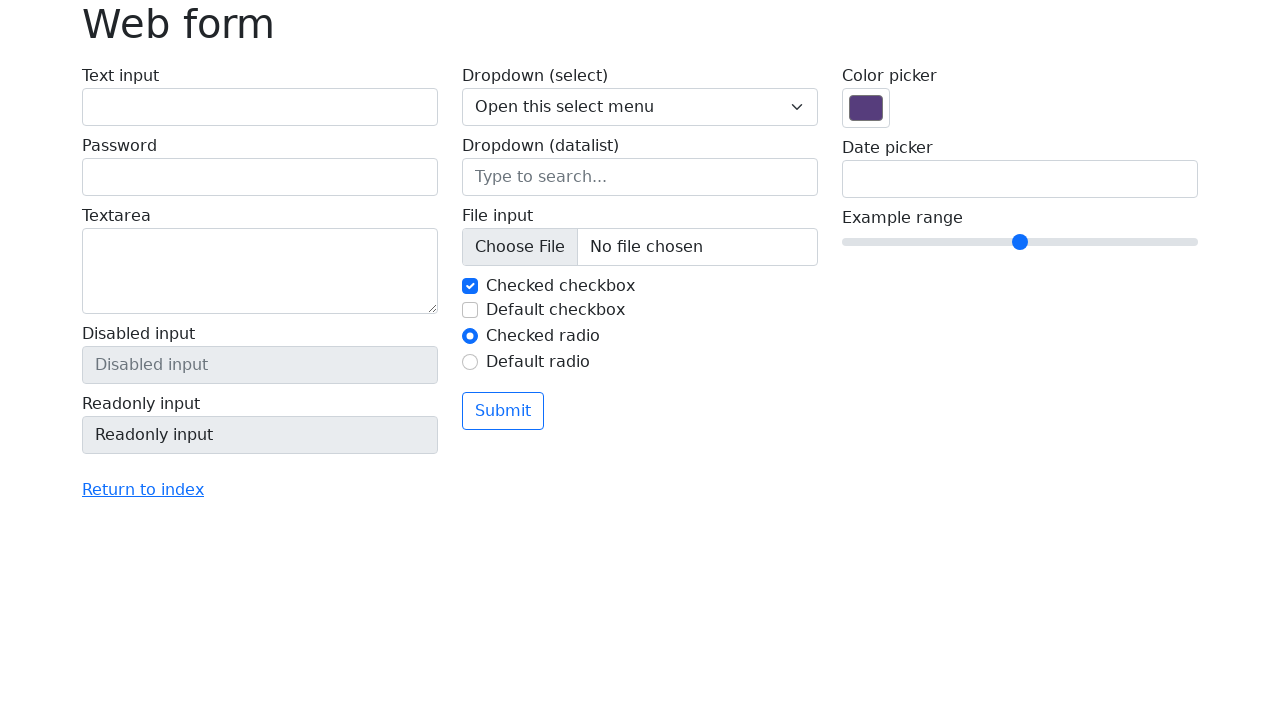

Filled textarea field with multiline text on textarea[name='my-textarea']
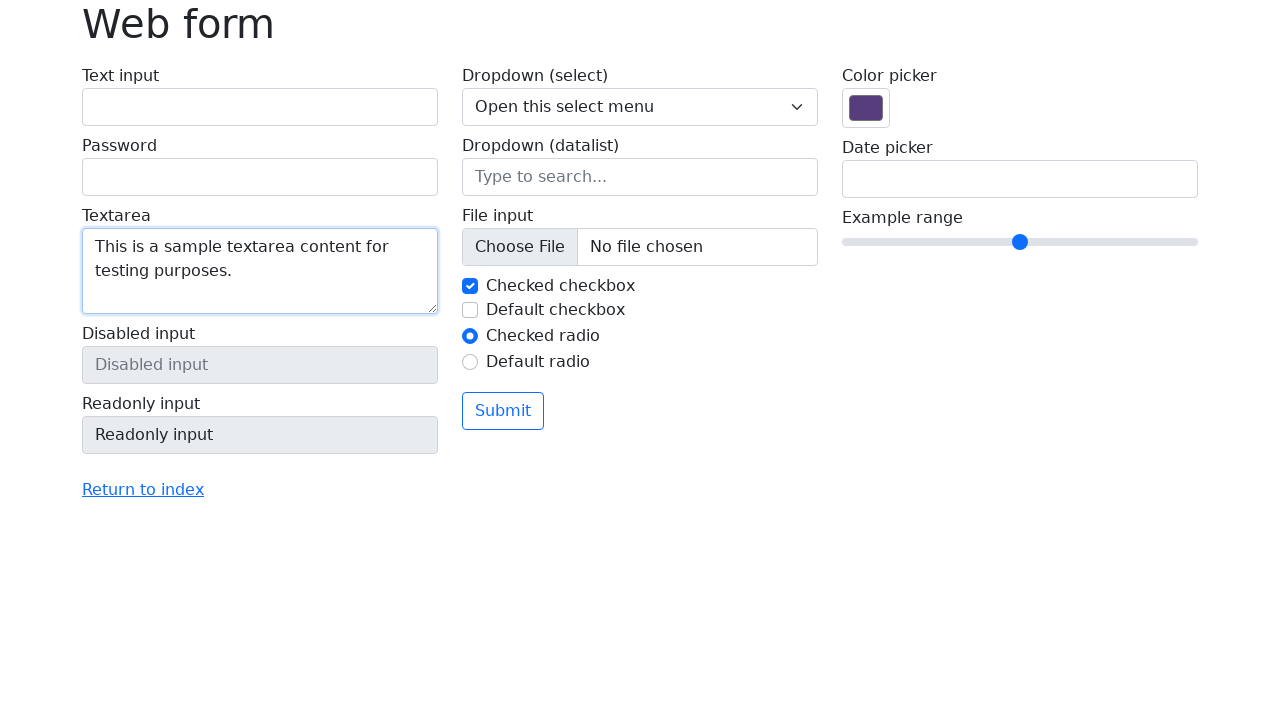

Verified textarea value matches entered text
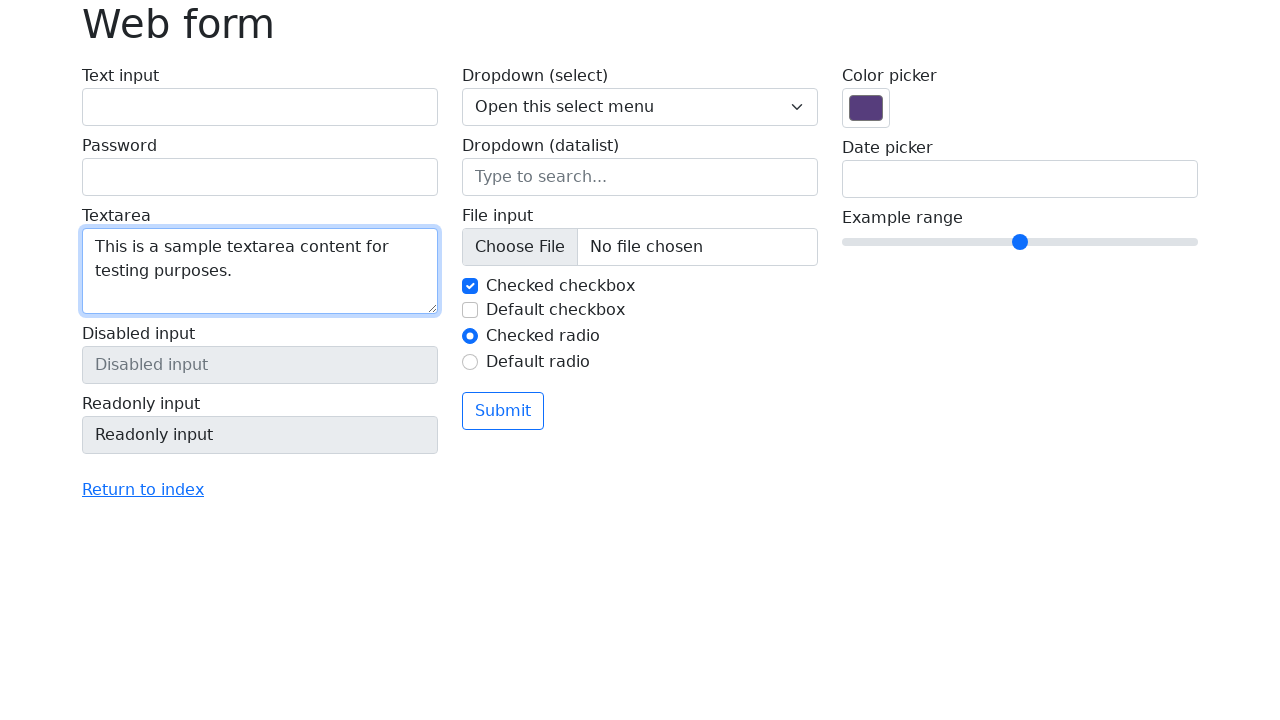

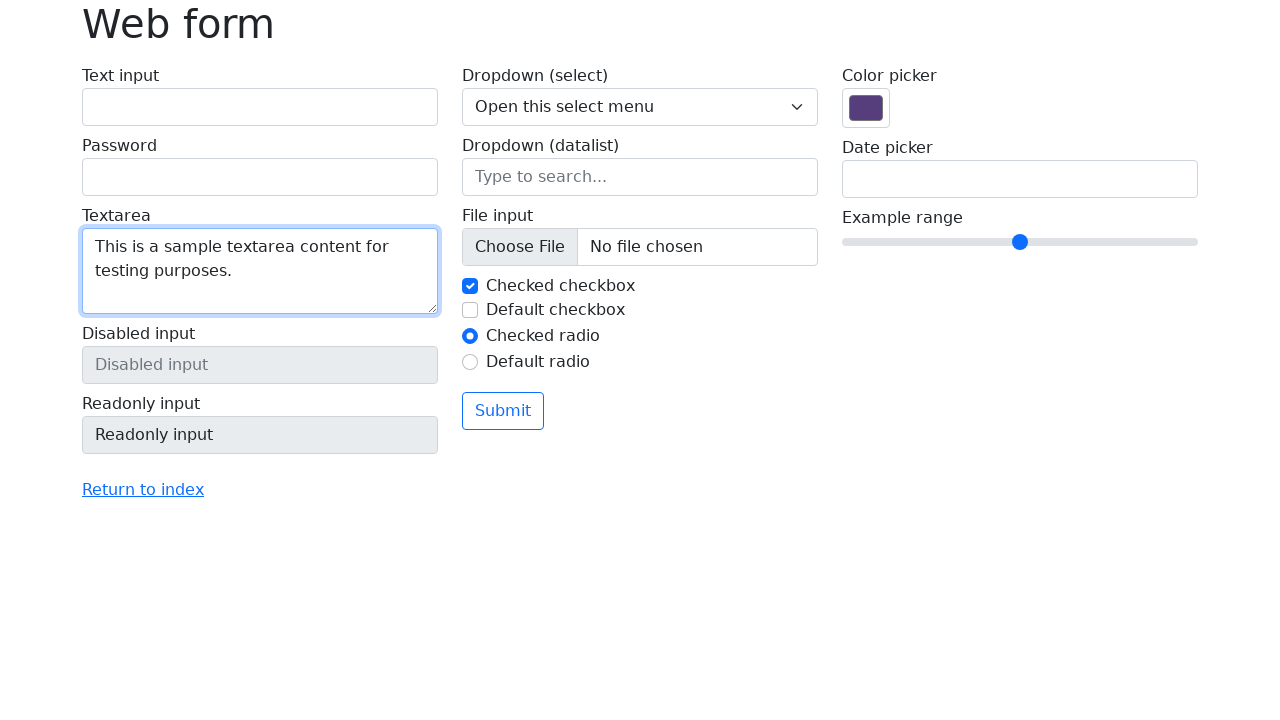